Tests a practice form submission by filling in name, email, password fields, checking a checkbox, and submitting the form to verify a success message appears

Starting URL: https://rahulshettyacademy.com/angularpractice/

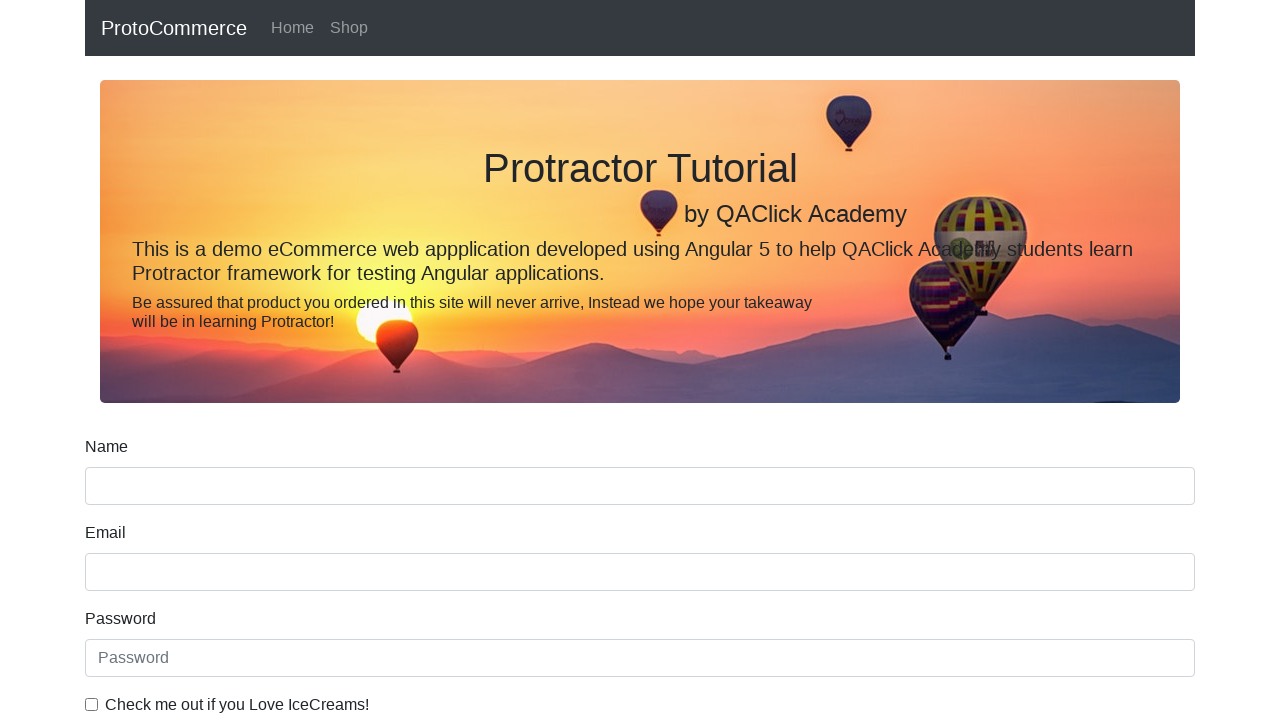

Filled name field with 'John Smith' on input[name='name']
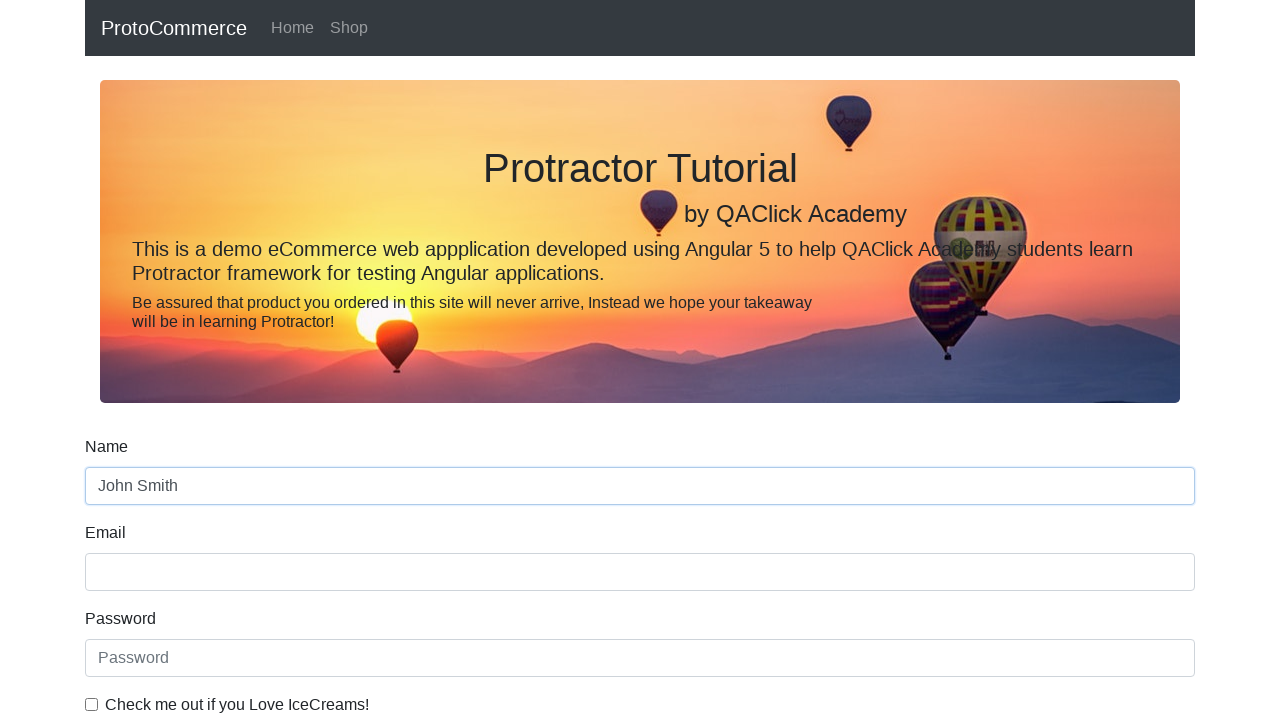

Filled email field with 'johnsmith@example.com' on input[name='email']
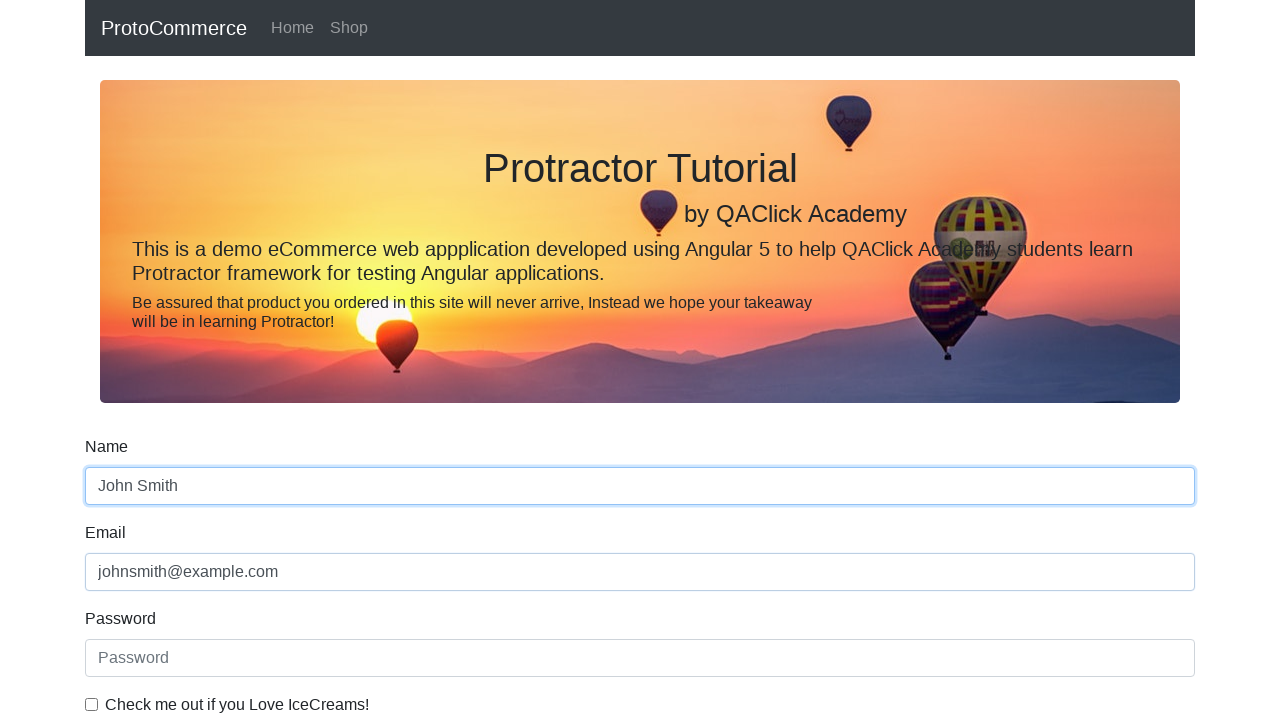

Filled password field with 'secretpass123' on #exampleInputPassword1
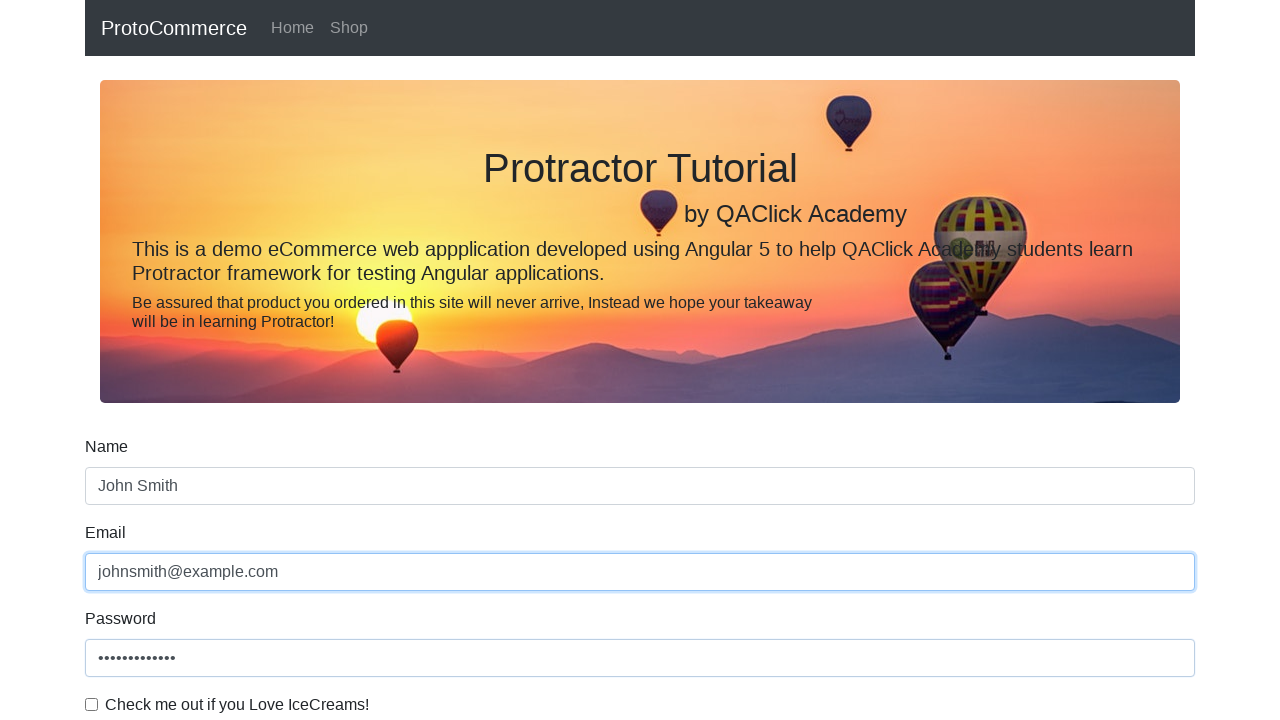

Checked the terms and conditions checkbox at (92, 704) on #exampleCheck1
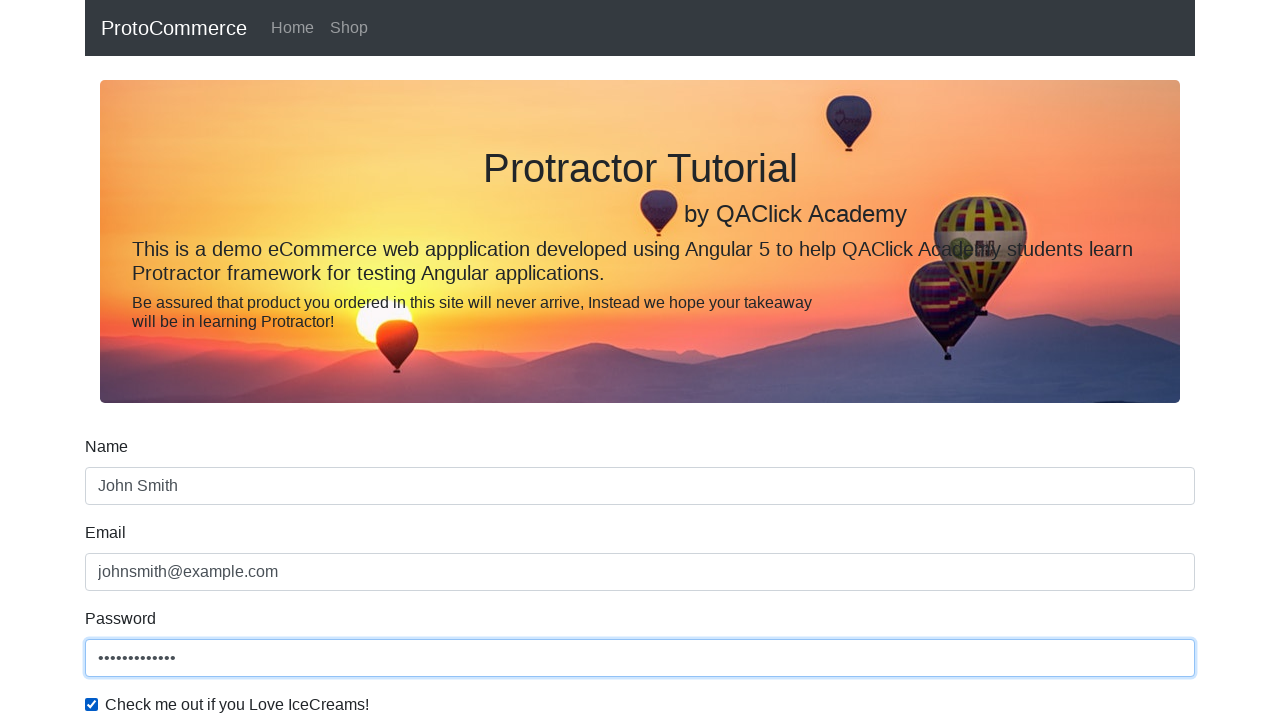

Clicked the form submit button at (123, 491) on input[type='submit']
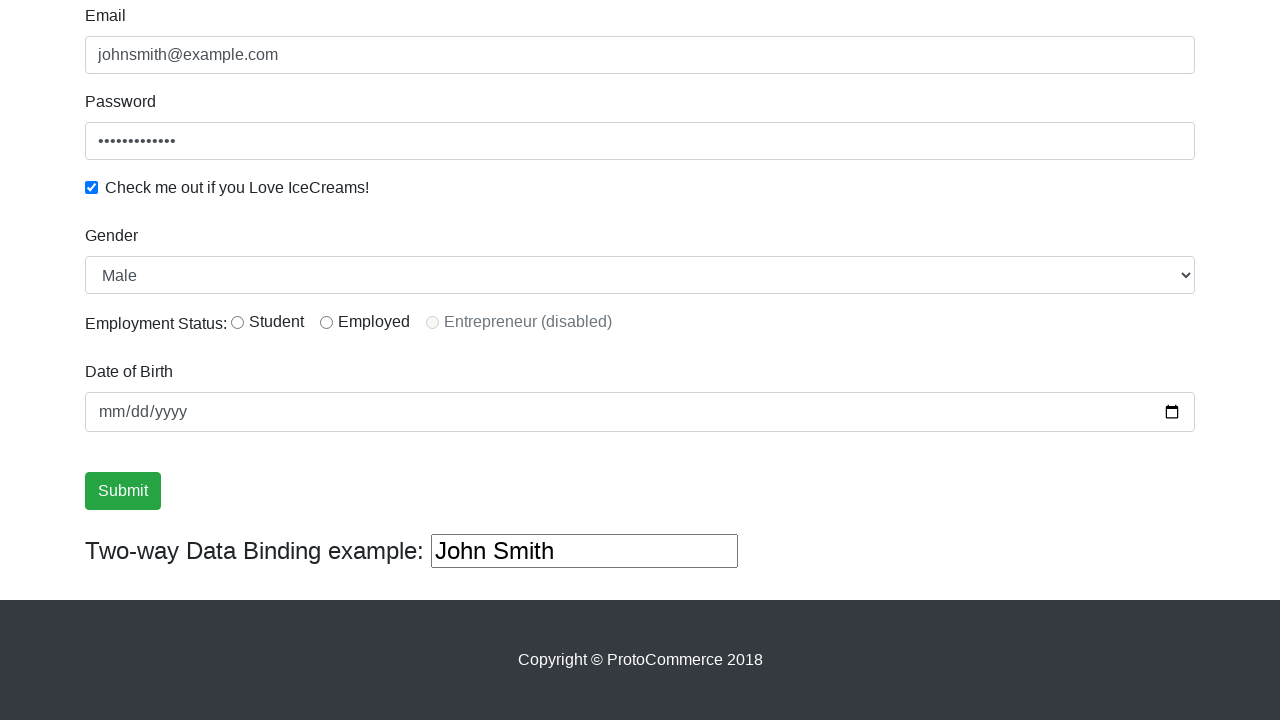

Success message appeared, form submission verified
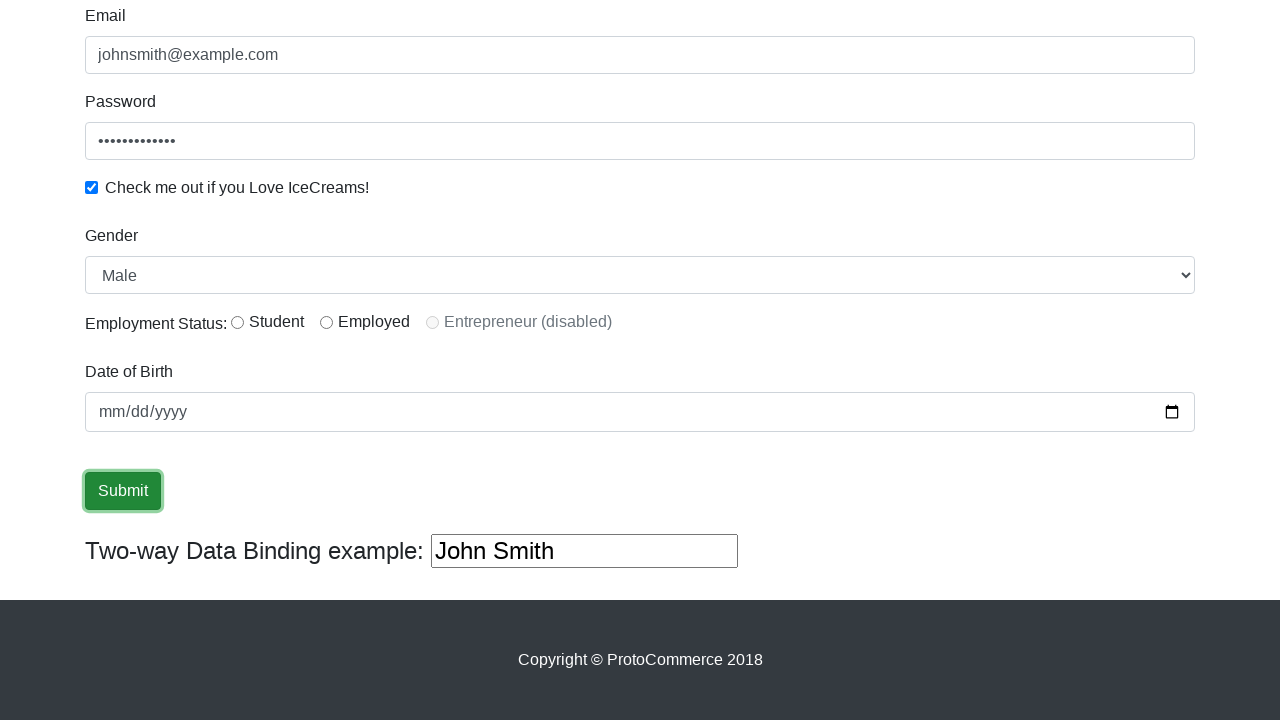

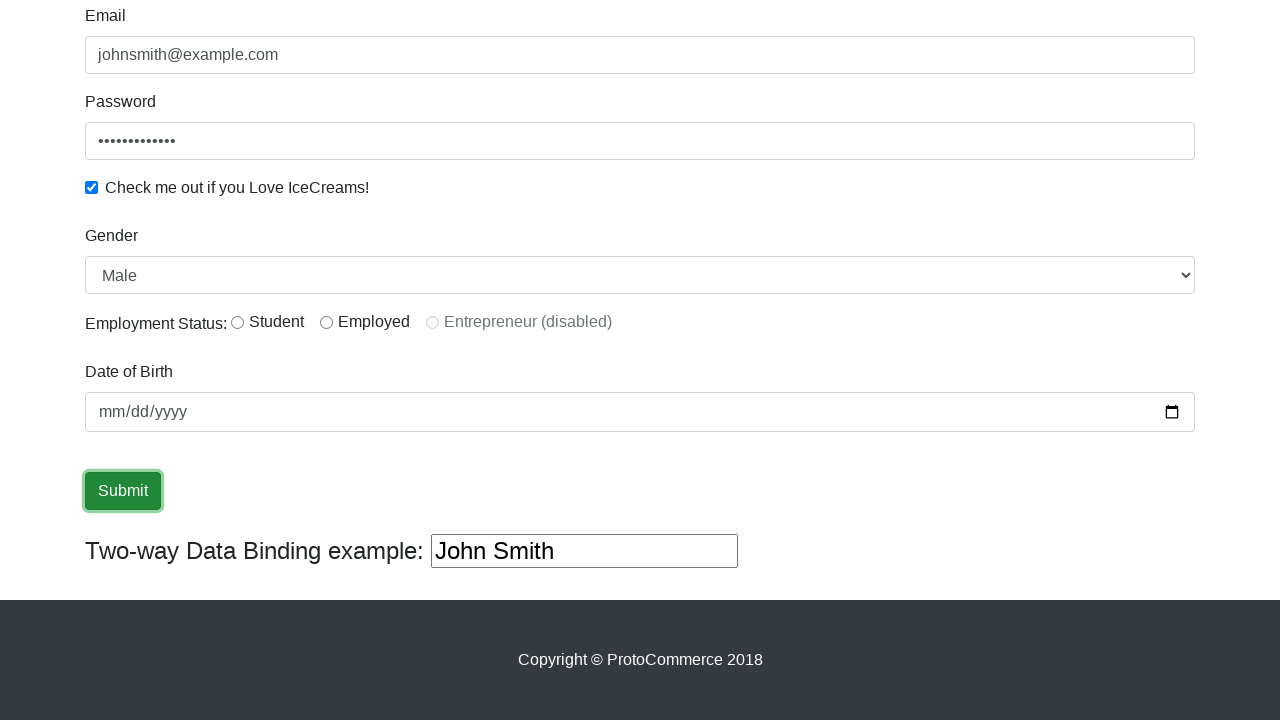